Tests a password reset flow and login form by attempting login with incorrect credentials, navigating to forgot password, filling reset form, and then attempting login with correct credentials

Starting URL: https://rahulshettyacademy.com/locatorspractice/

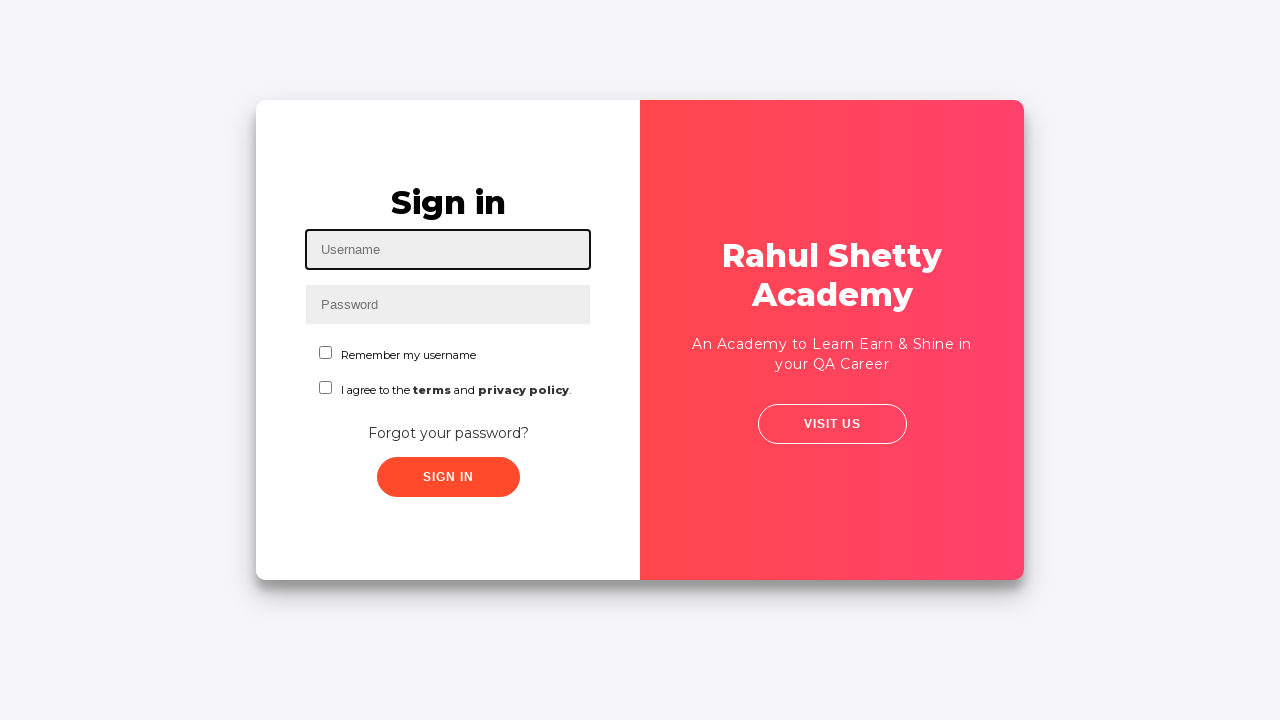

Filled username field with 'rahul' on #inputUsername
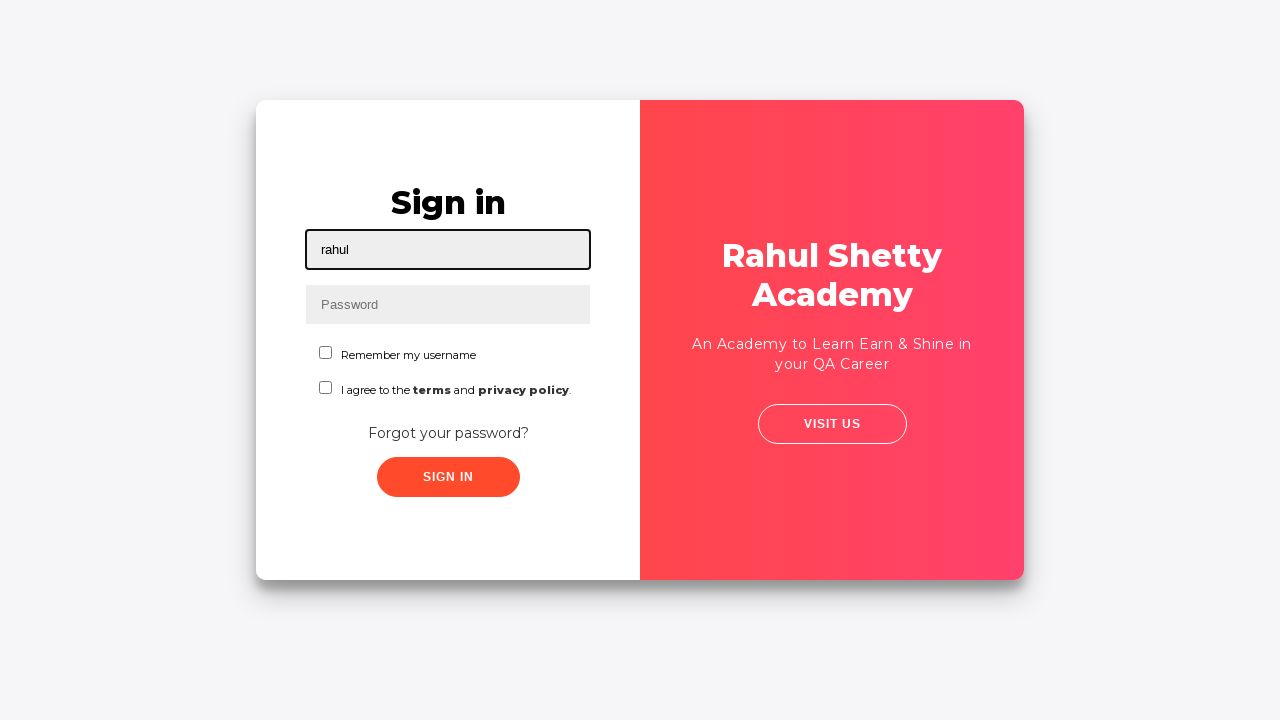

Filled password field with 'hello123' on input[name='inputPassword']
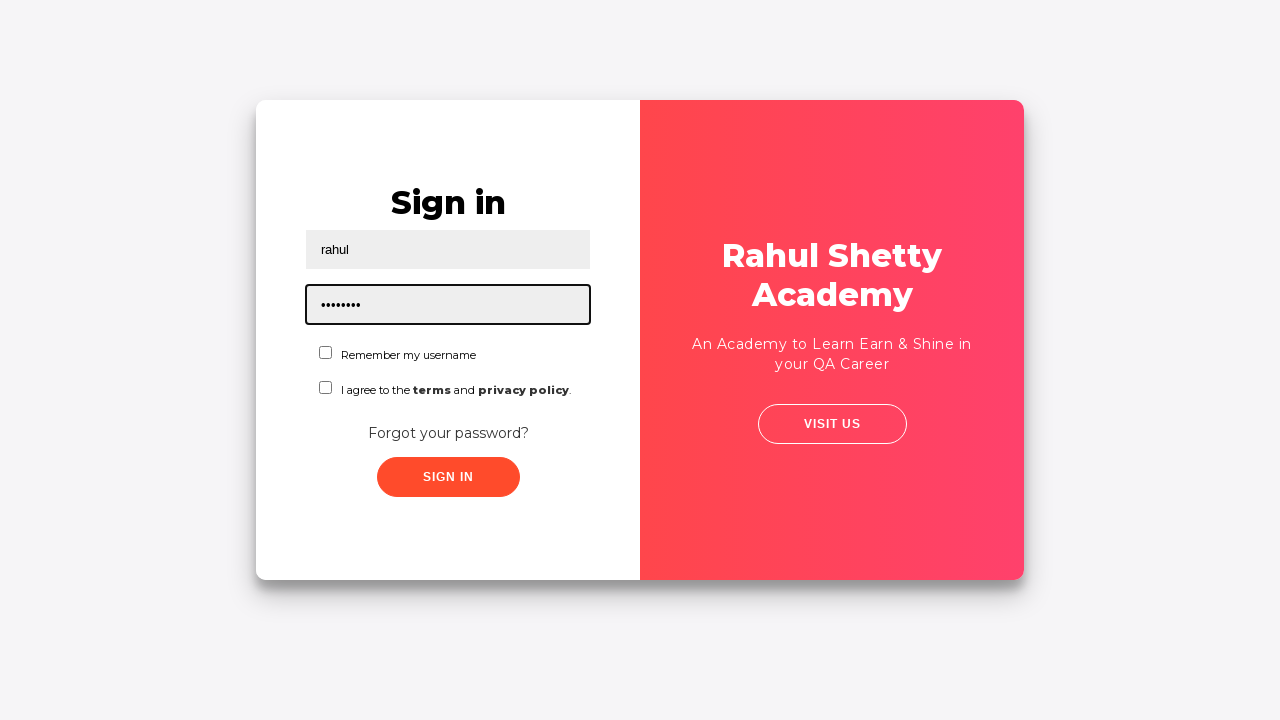

Clicked sign in button with incorrect credentials at (448, 477) on .signInBtn
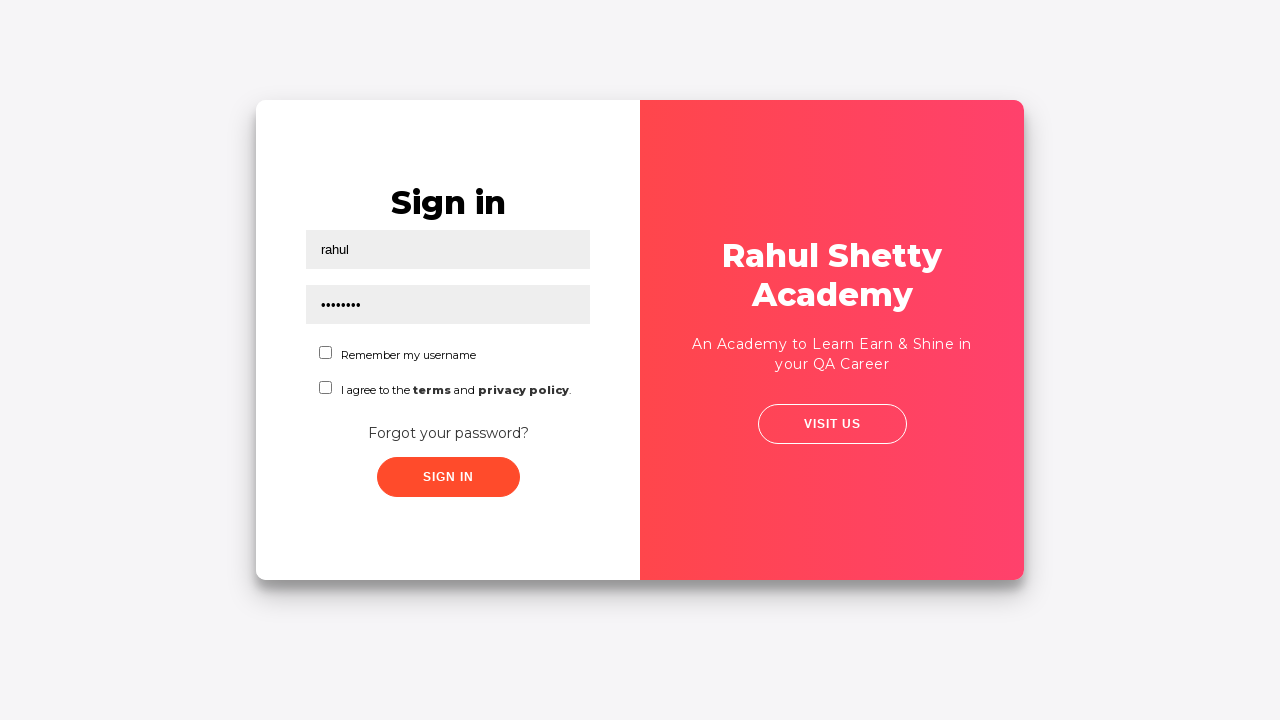

Clicked 'Forgot your password?' link at (448, 433) on text='Forgot your password?'
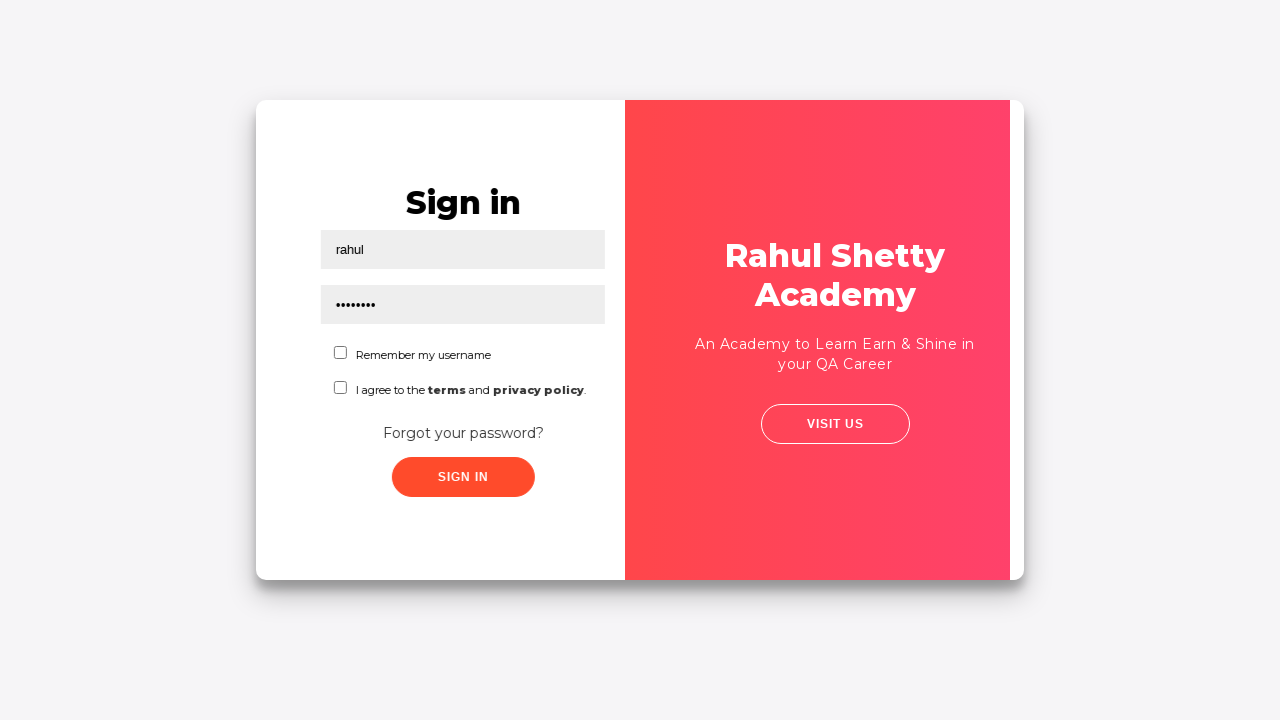

Waited 2 seconds for password reset form to load
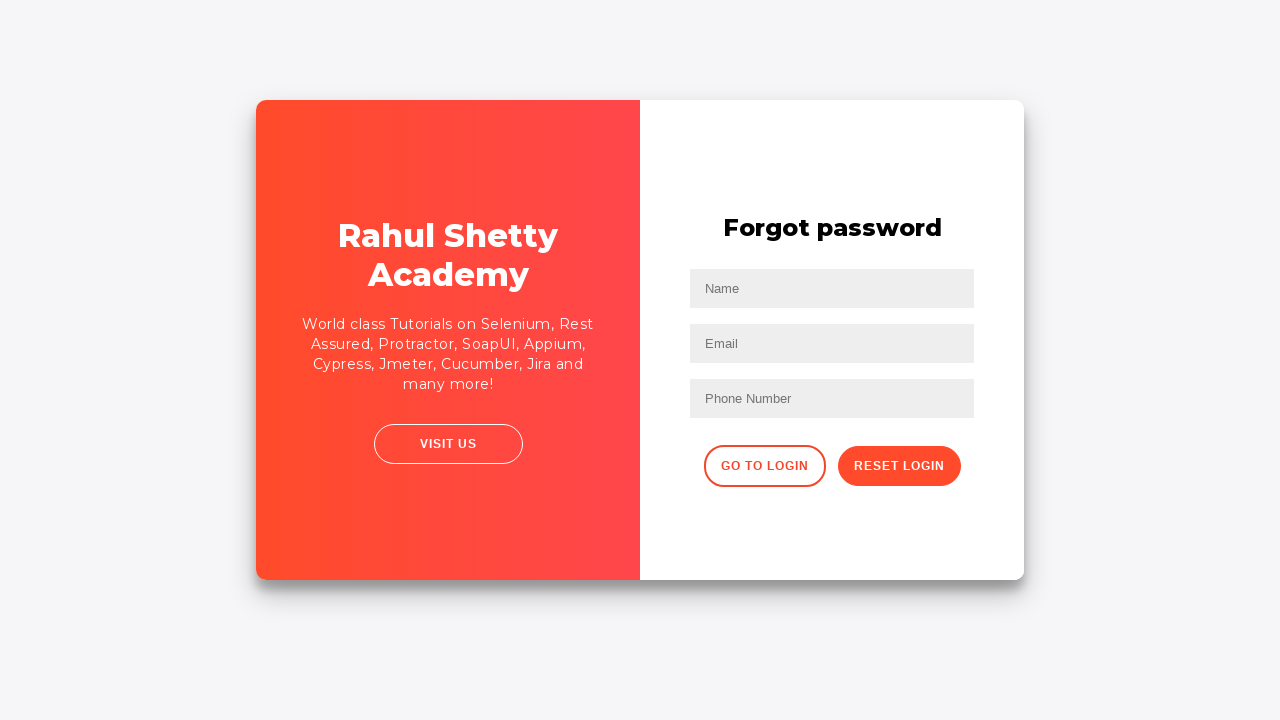

Filled name field with 'John' in password reset form on //input[@placeholder='Name']
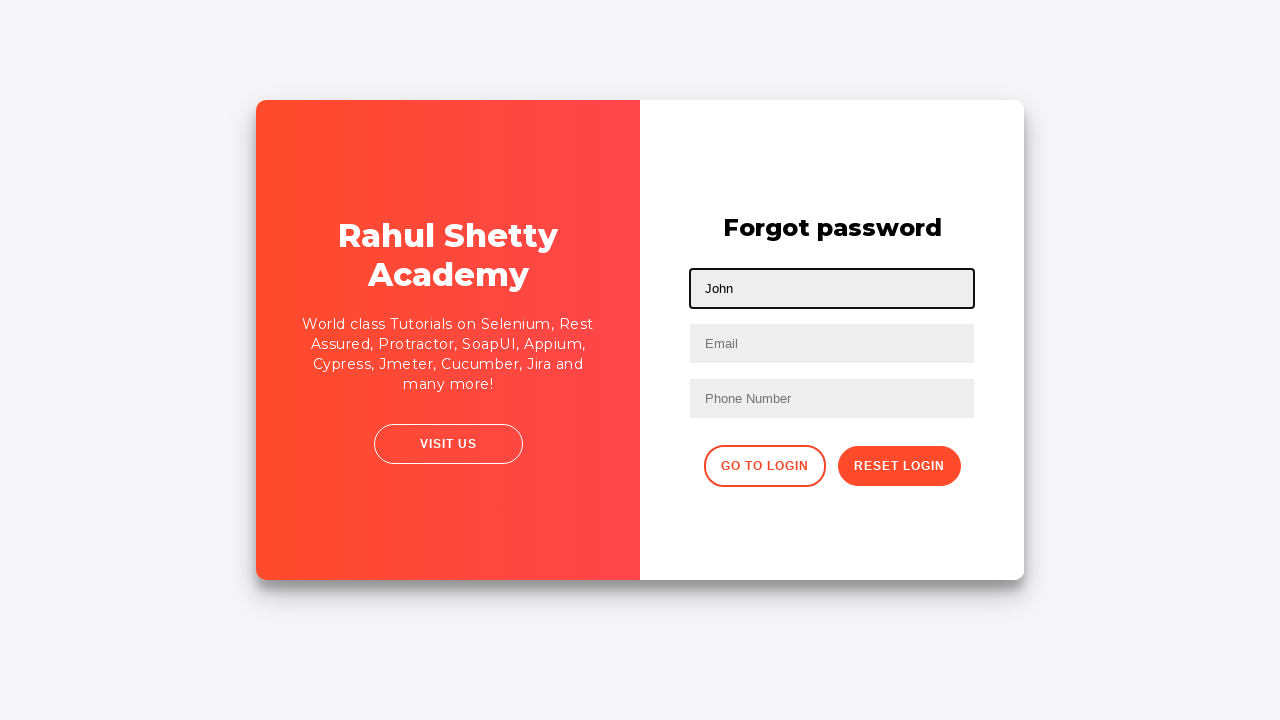

Filled email field with 'john@rsa.com' on input[placeholder='Email']
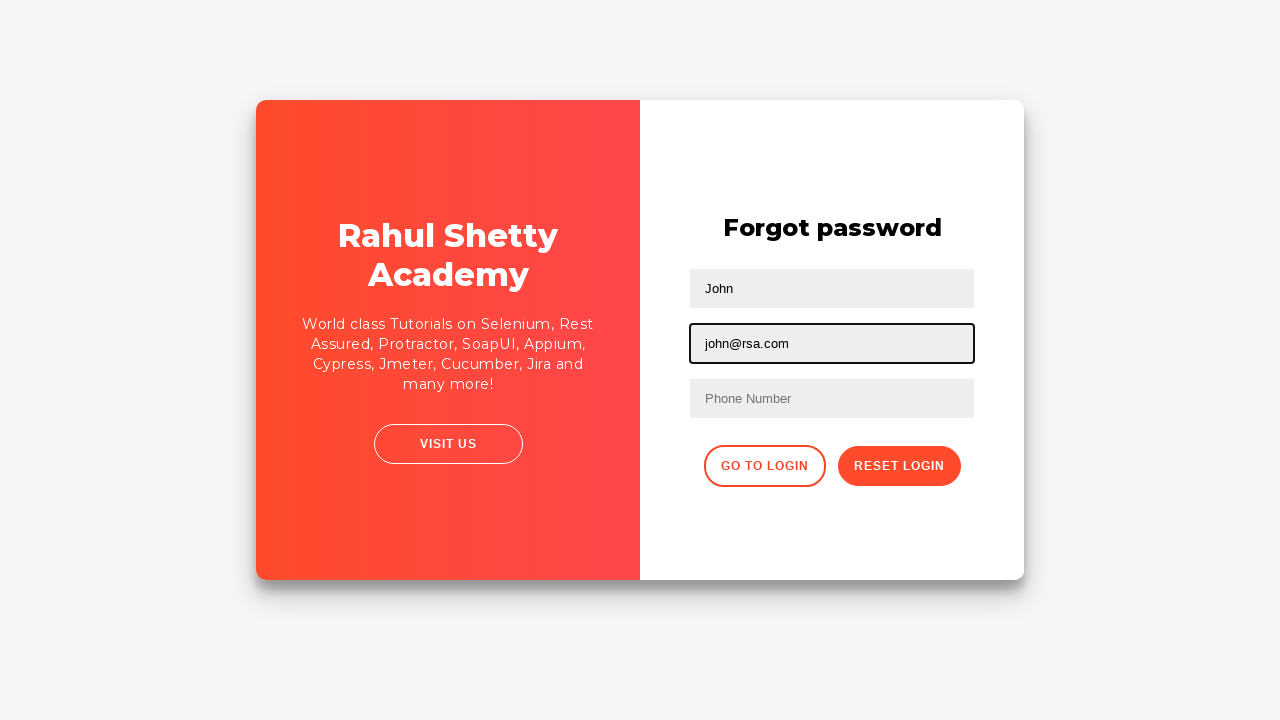

Cleared second text input field on //input[@type='text'][2]
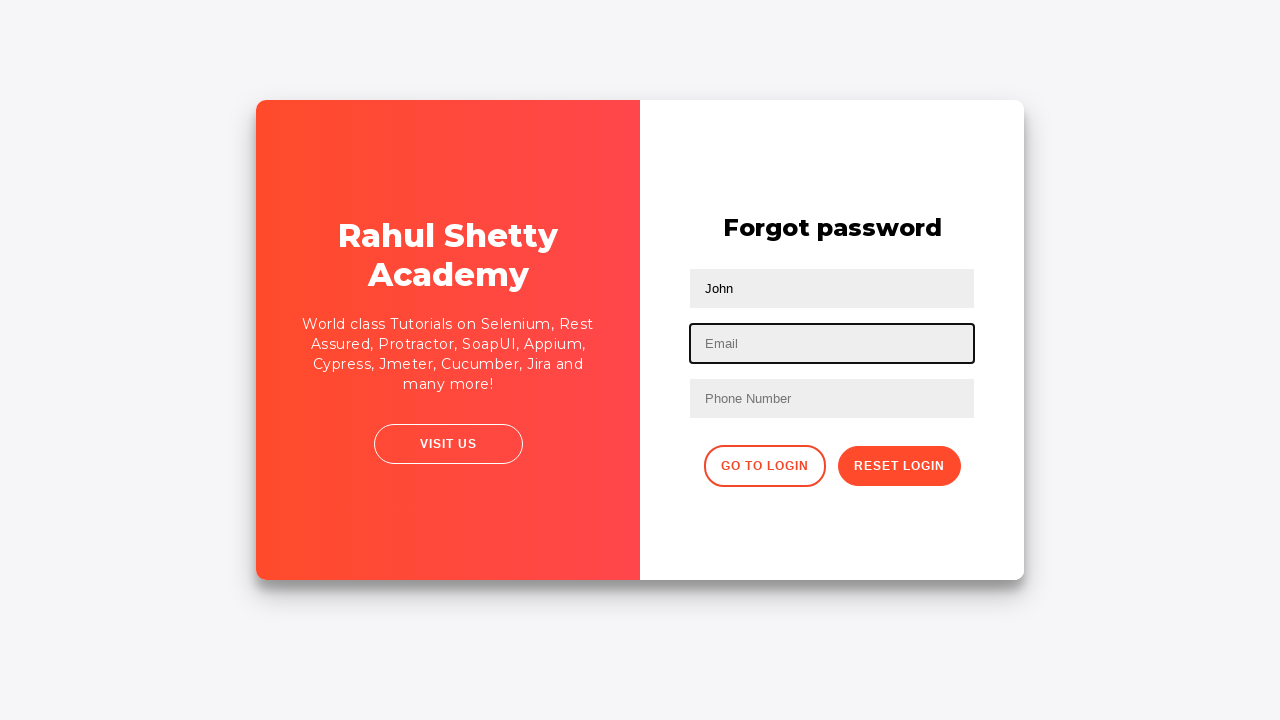

Filled email field with 'john@gmail.com' on input[type='text']:nth-child(3)
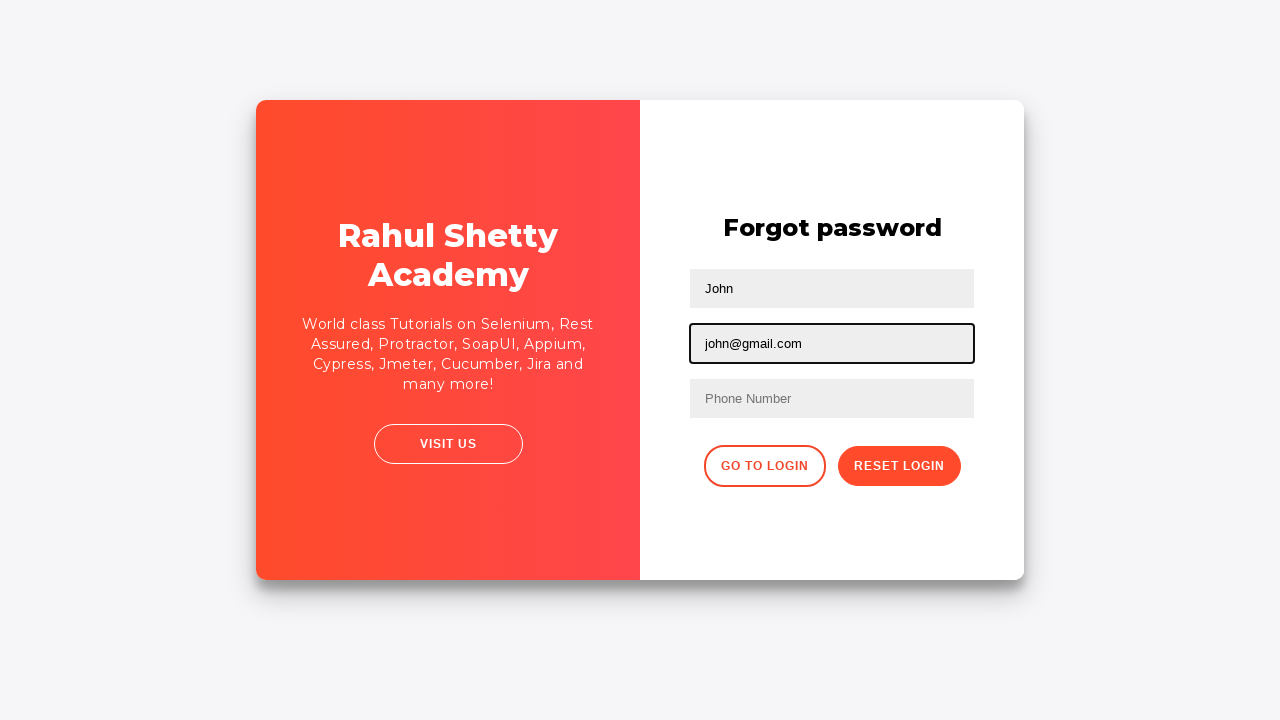

Filled phone number field with '9864353253' on //form/input[3]
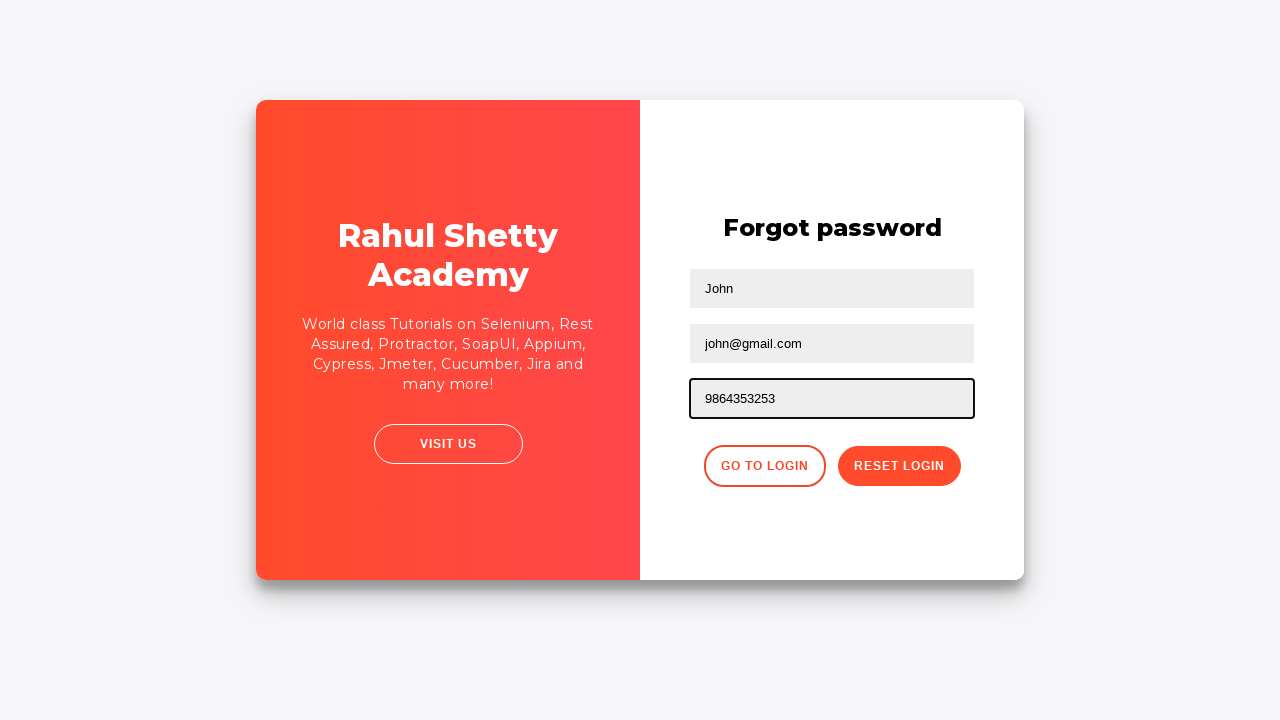

Clicked reset password button at (899, 466) on .reset-pwd-btn
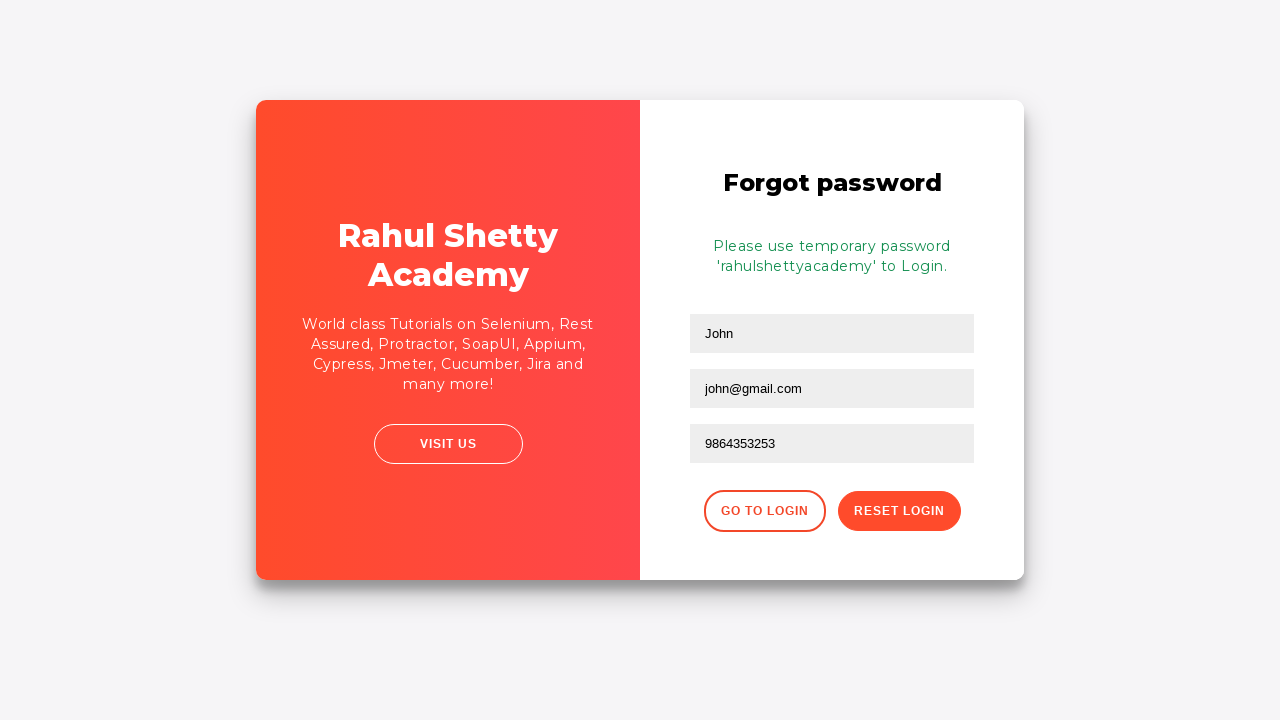

Clicked button to go back to login form at (764, 511) on xpath=//div[@class='forgot-pwd-btn-conainer']/button[1]
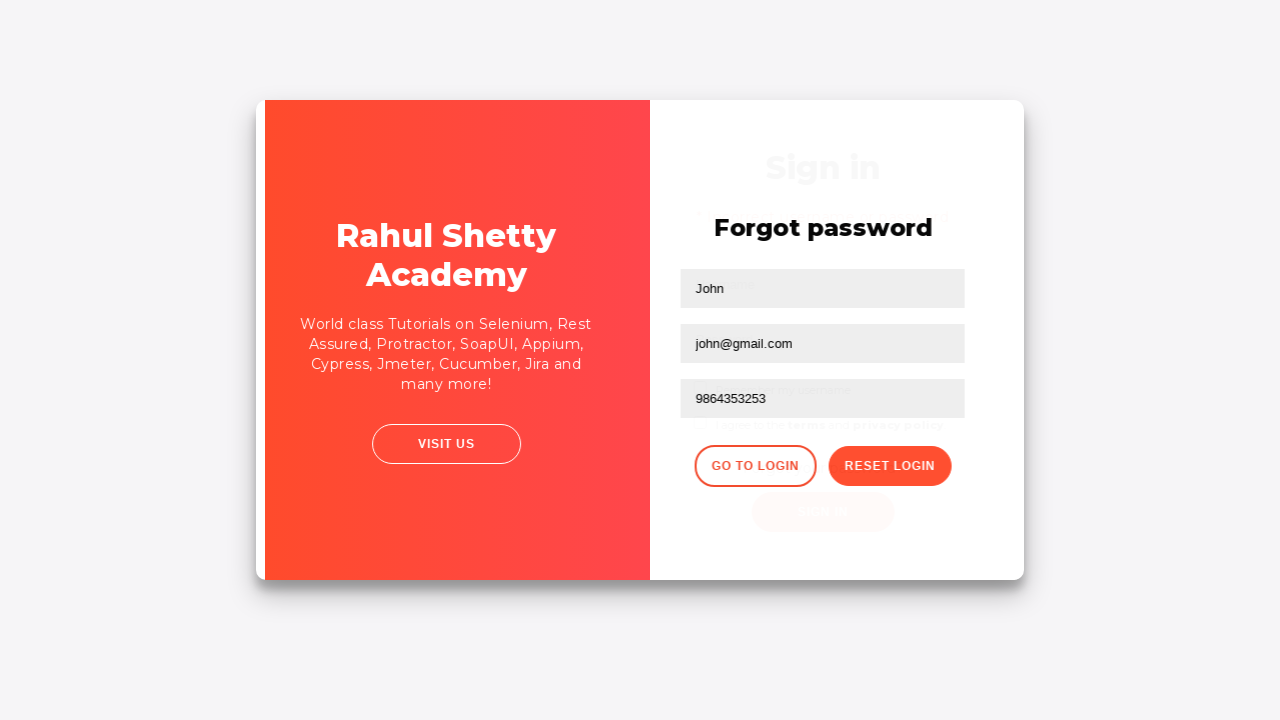

Waited 2 seconds for login form to load
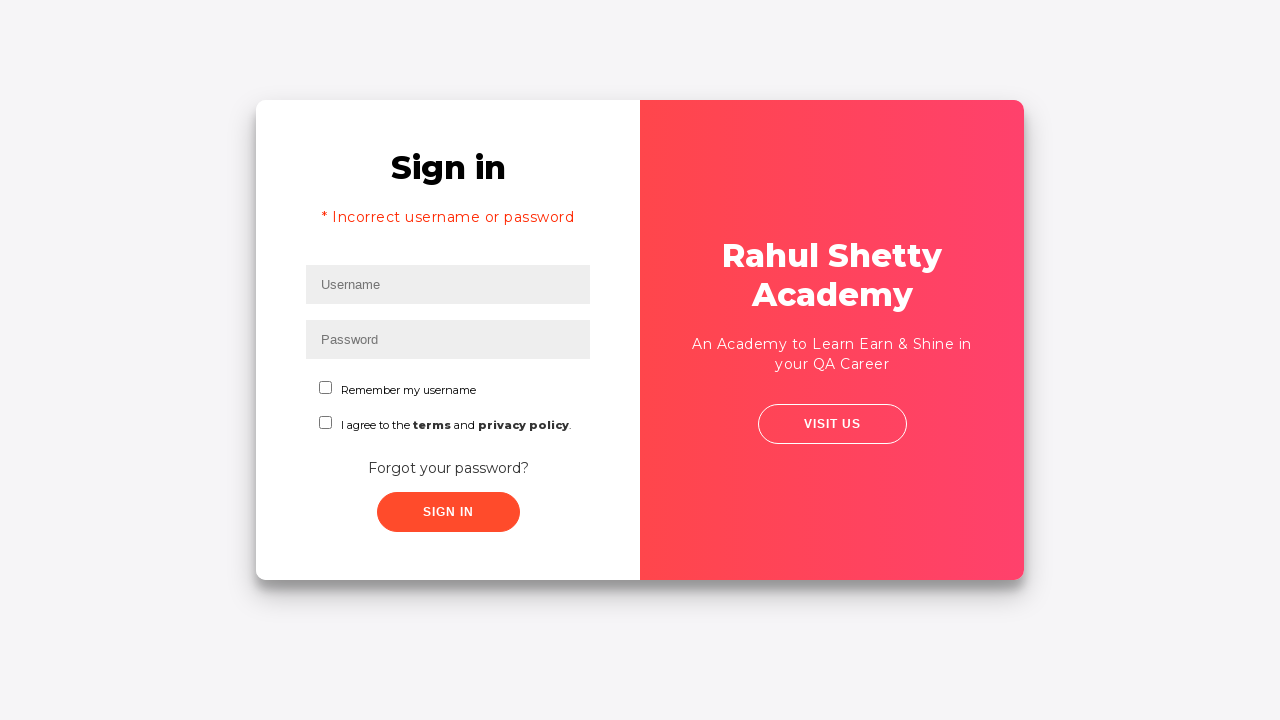

Filled username field with 'rahul' for login attempt on #inputUsername
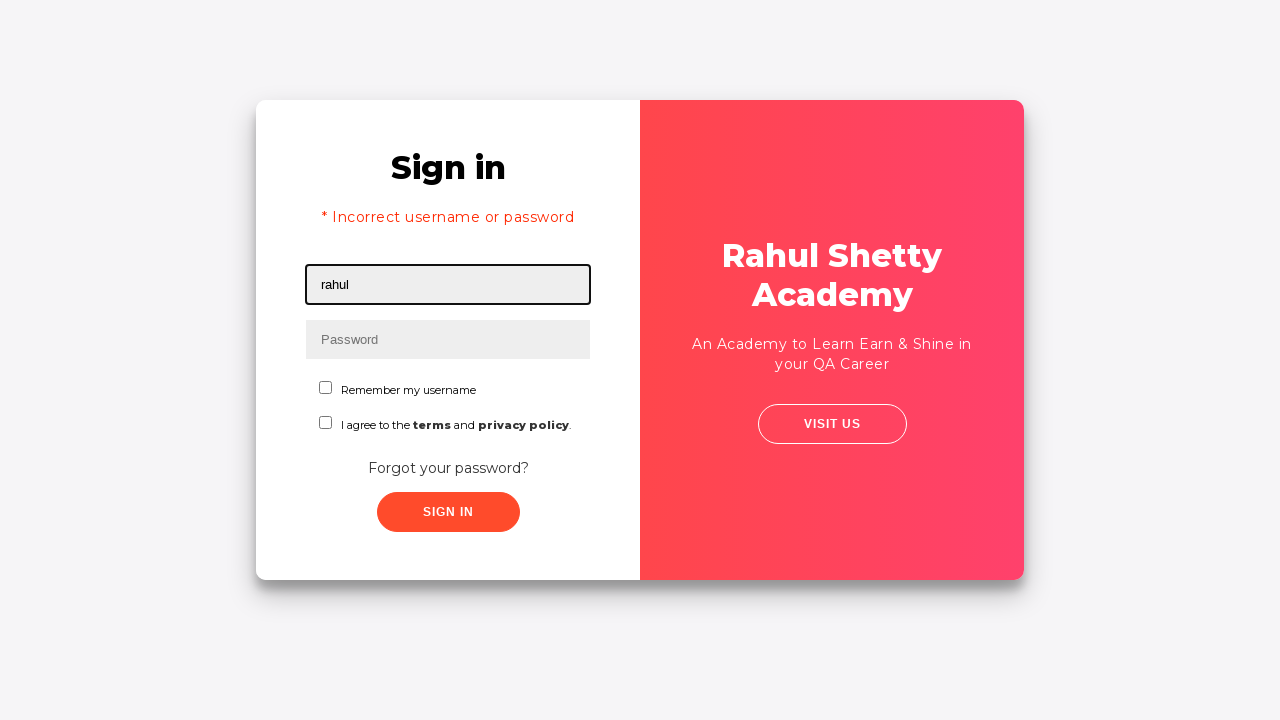

Filled password field with 'rahulshettyacademy' on input[type*='pass']
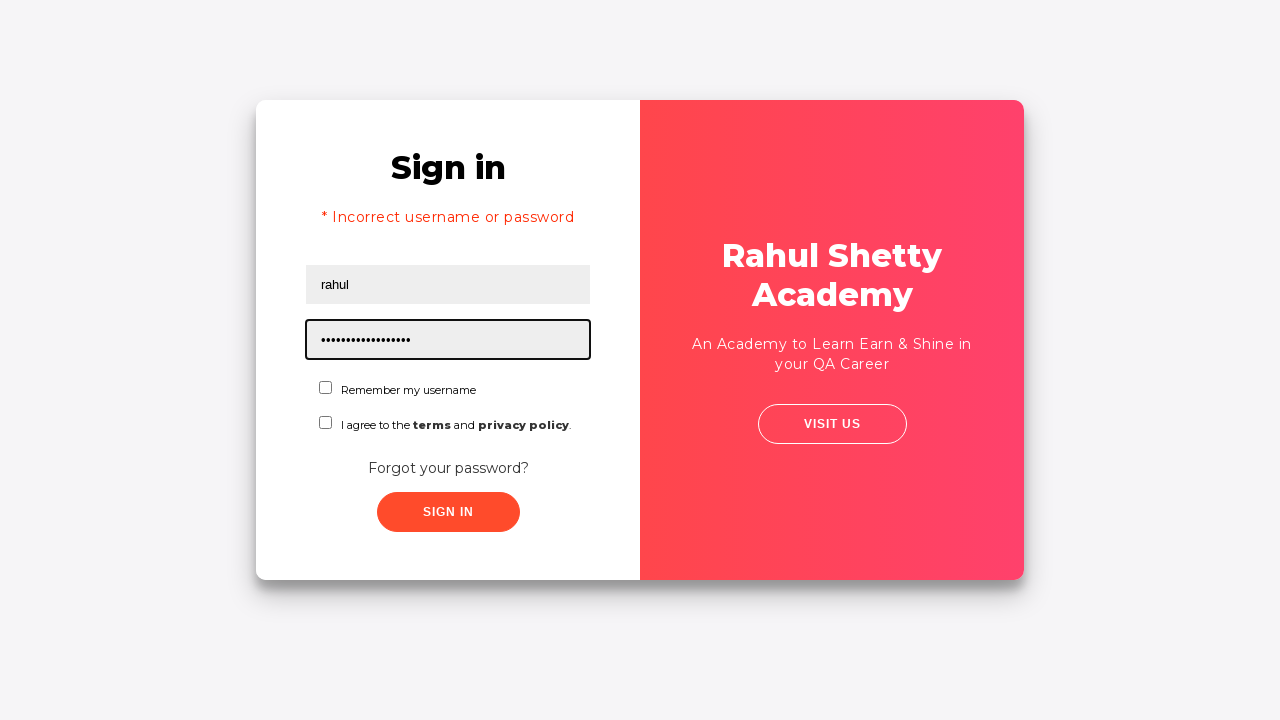

Checked 'Remember me' checkbox at (326, 388) on #chkboxOne
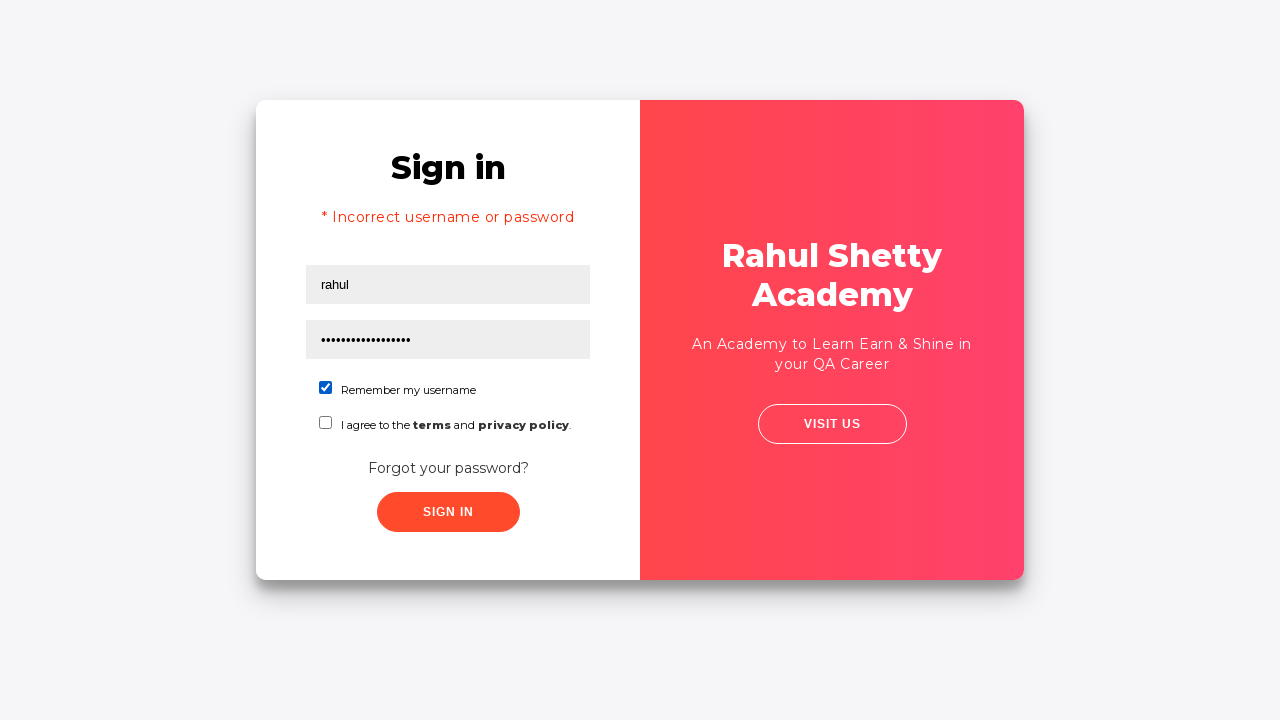

Clicked submit button to log in with correct credentials at (448, 512) on xpath=//button[contains(@class,'submit')]
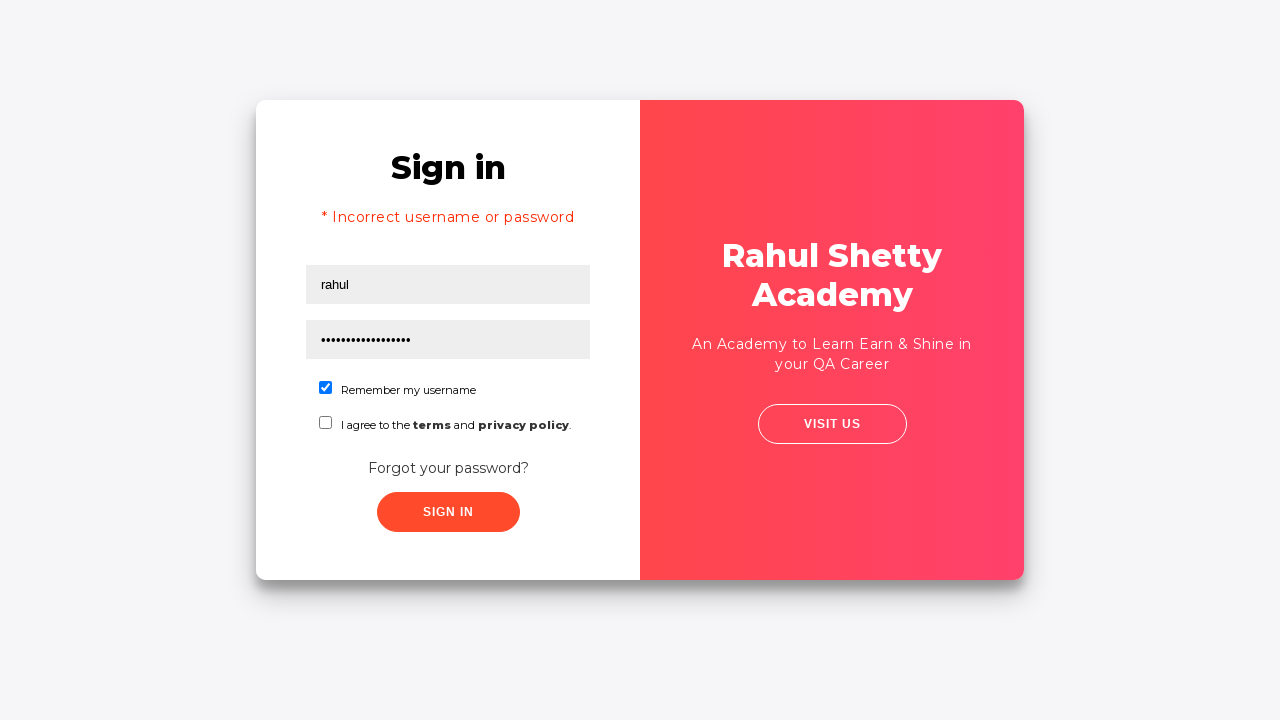

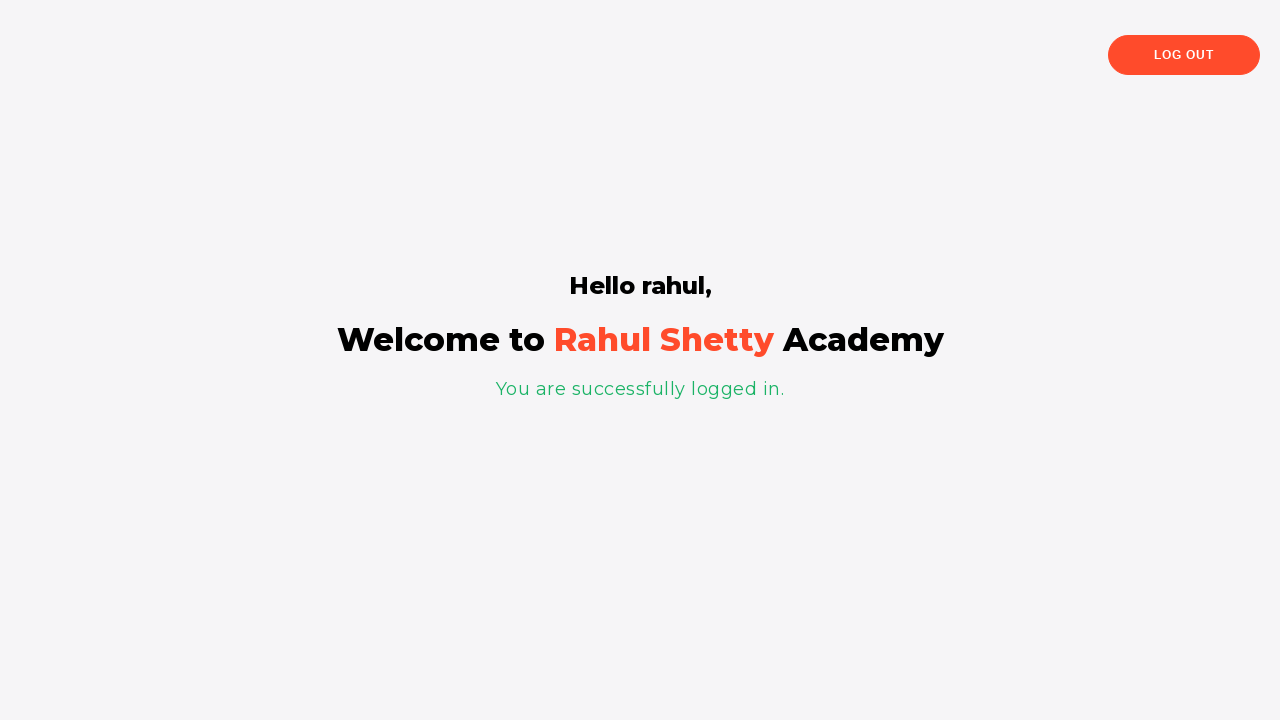